Tests the text area field by filling it with text and verifying the displayed value updates correctly

Starting URL: https://test-with-me-app.vercel.app/learning/web-elements/elements/input

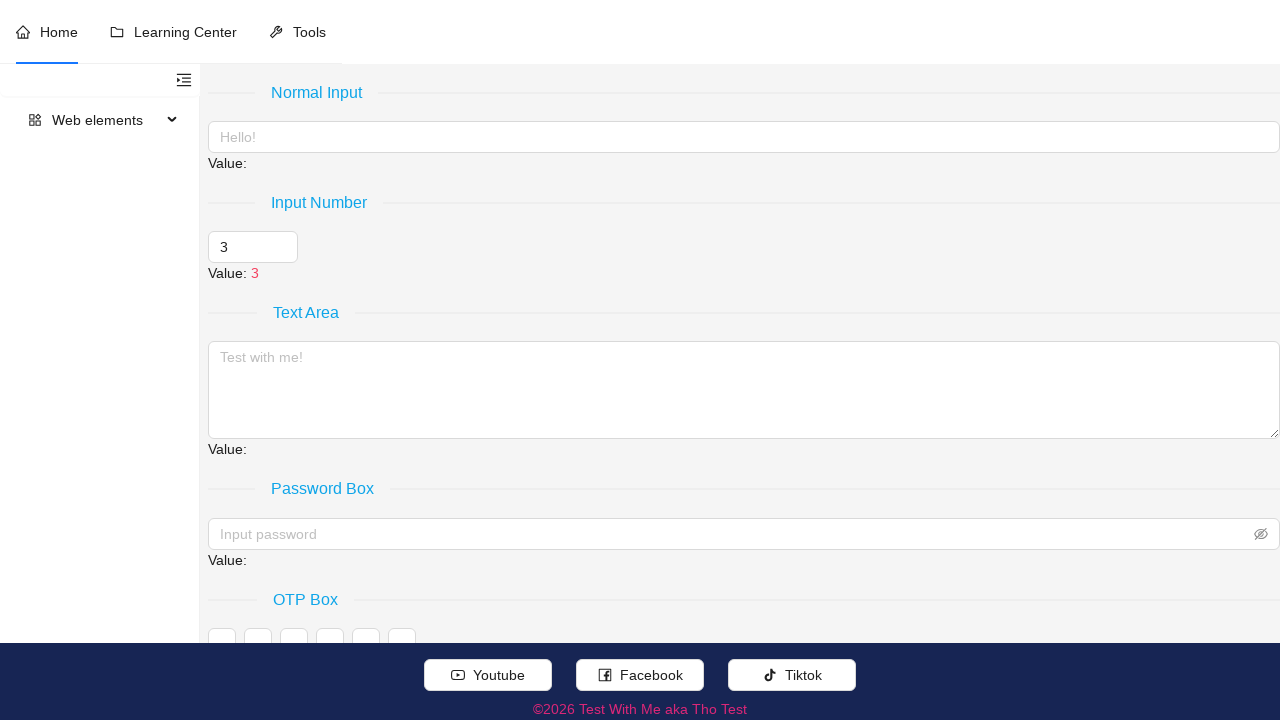

Located text area element with placeholder 'Test with me!'
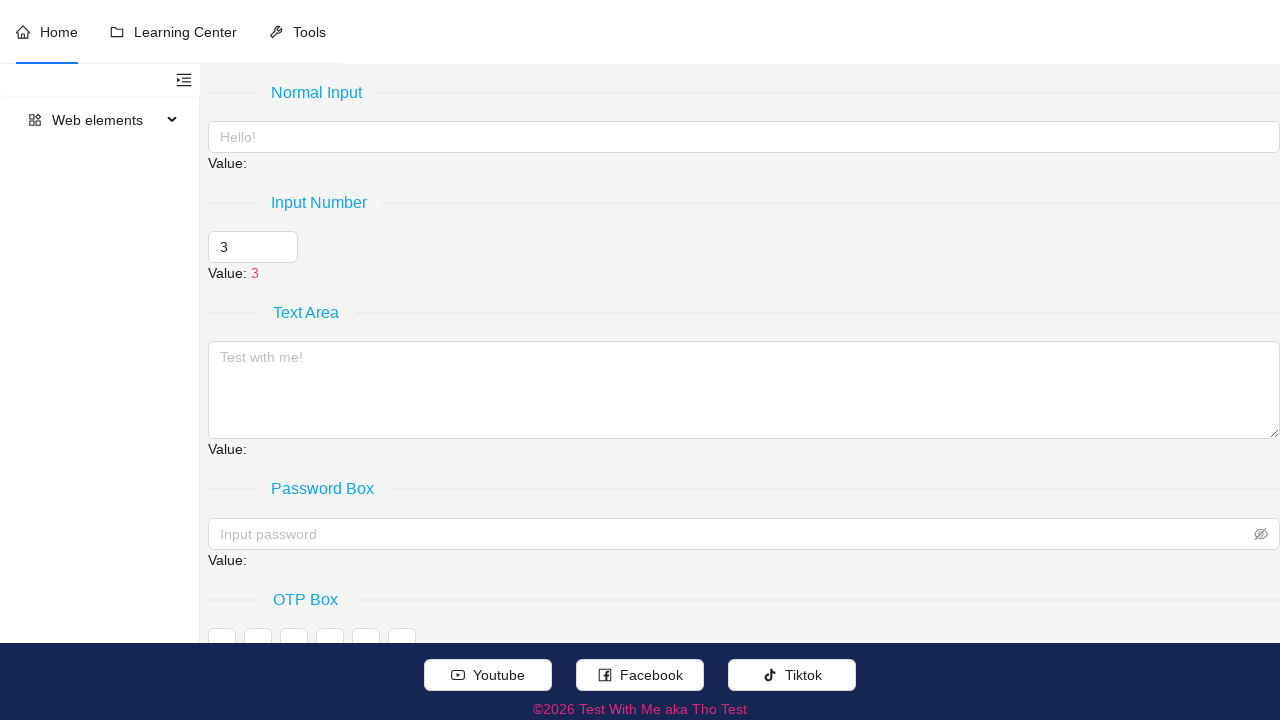

Located result display element showing the text area value
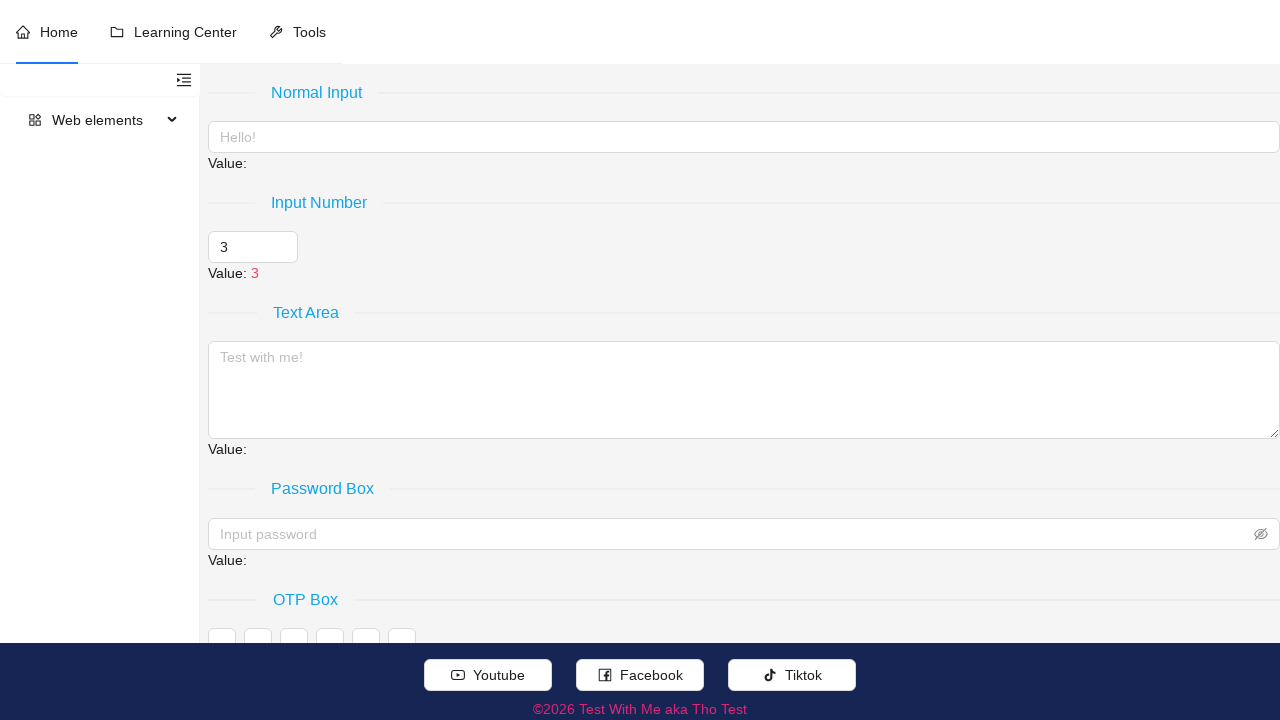

Filled text area with 'Orange fruit' on //textarea[normalize-space(@placeholder)="Test with me!"]
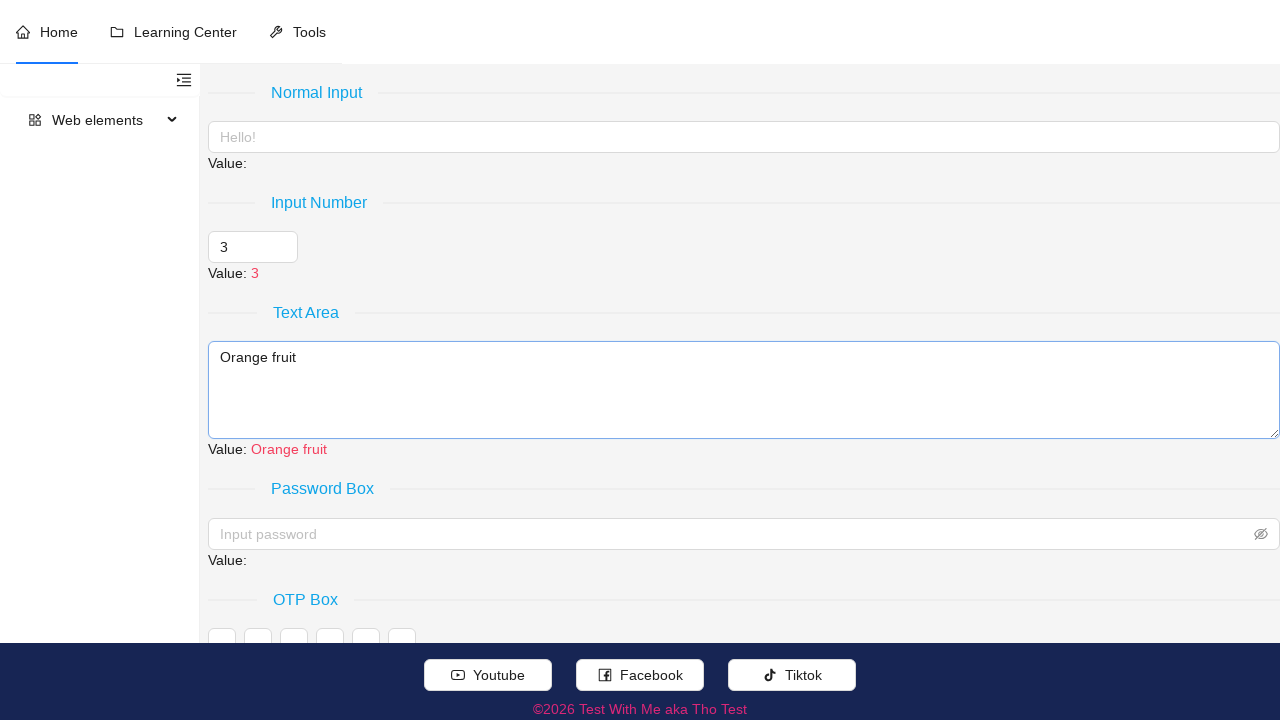

Verified result display shows 'Value: Orange fruit'
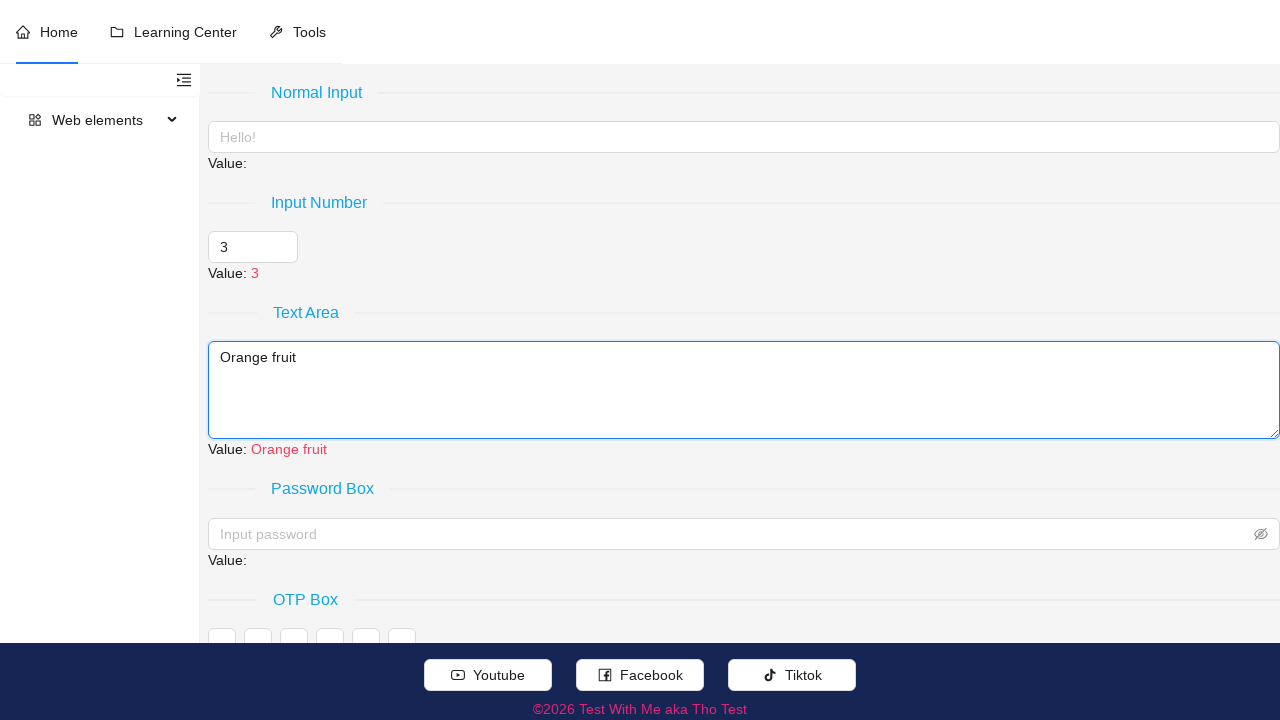

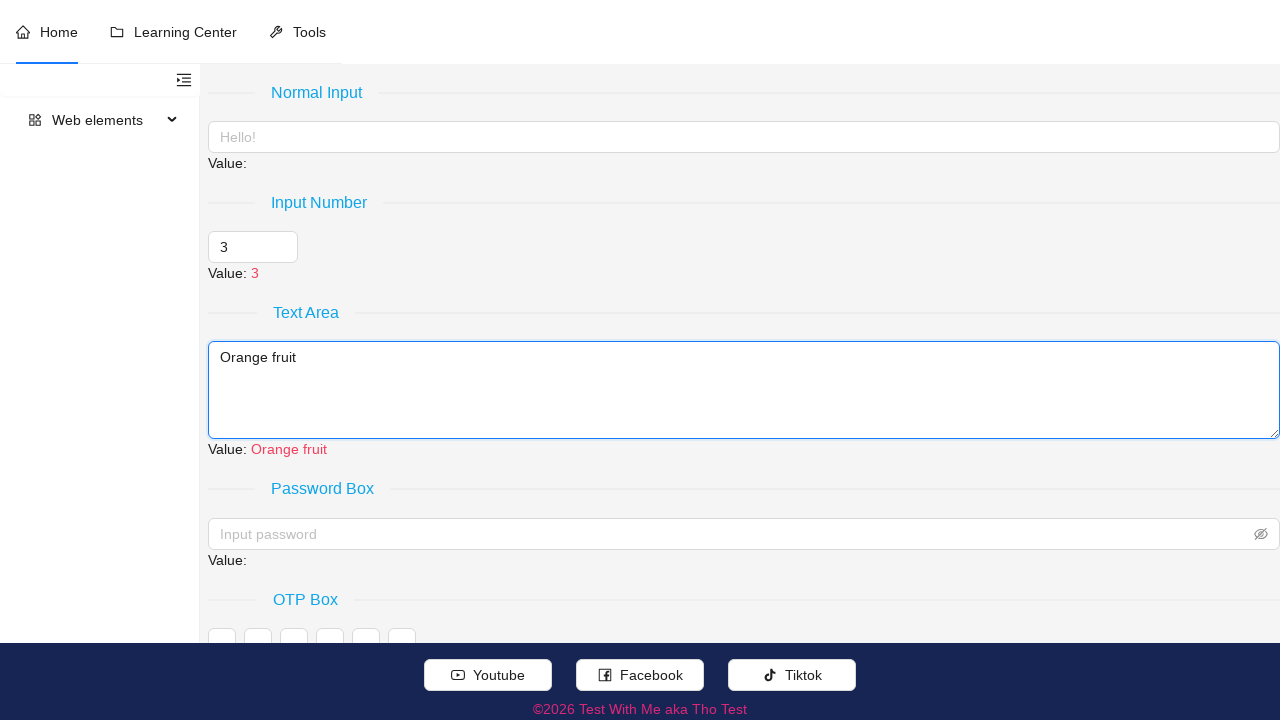